Tests the droppable functionality by dragging an element and dropping it onto a target area

Starting URL: http://jqueryui.com/

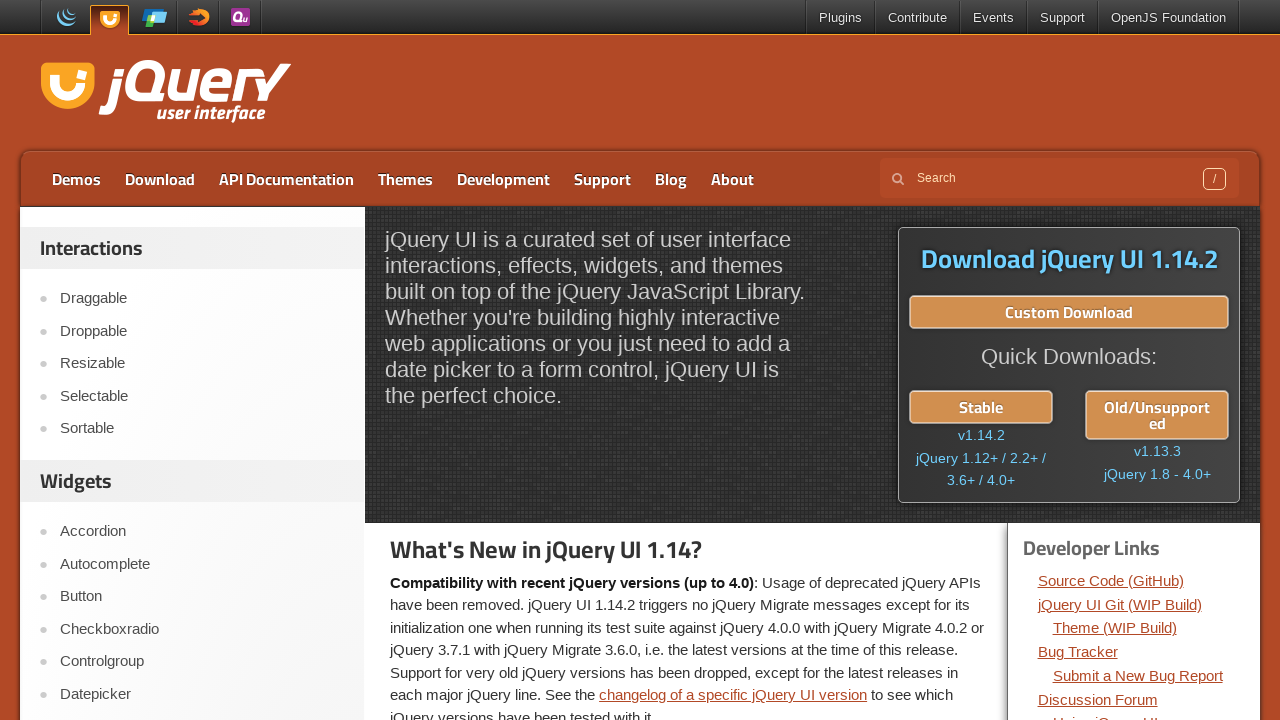

Clicked on Droppable link at (202, 331) on a:text('Droppable')
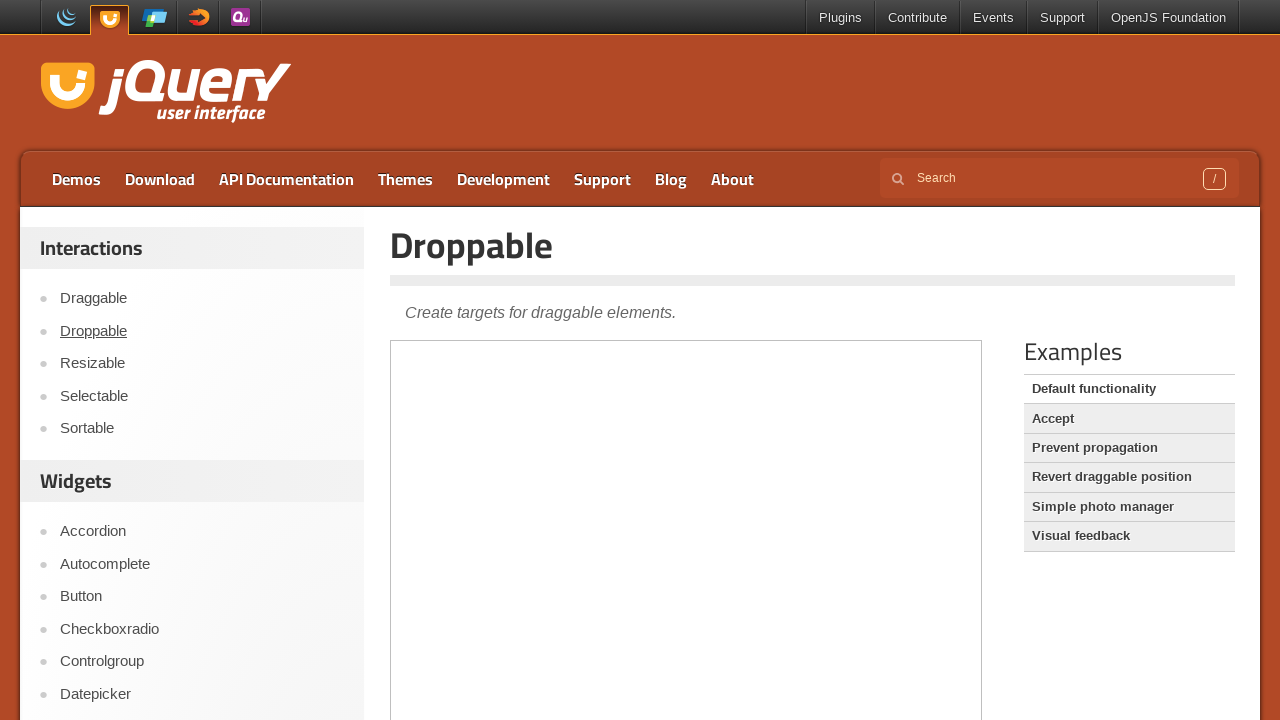

Located iframe for droppable demo
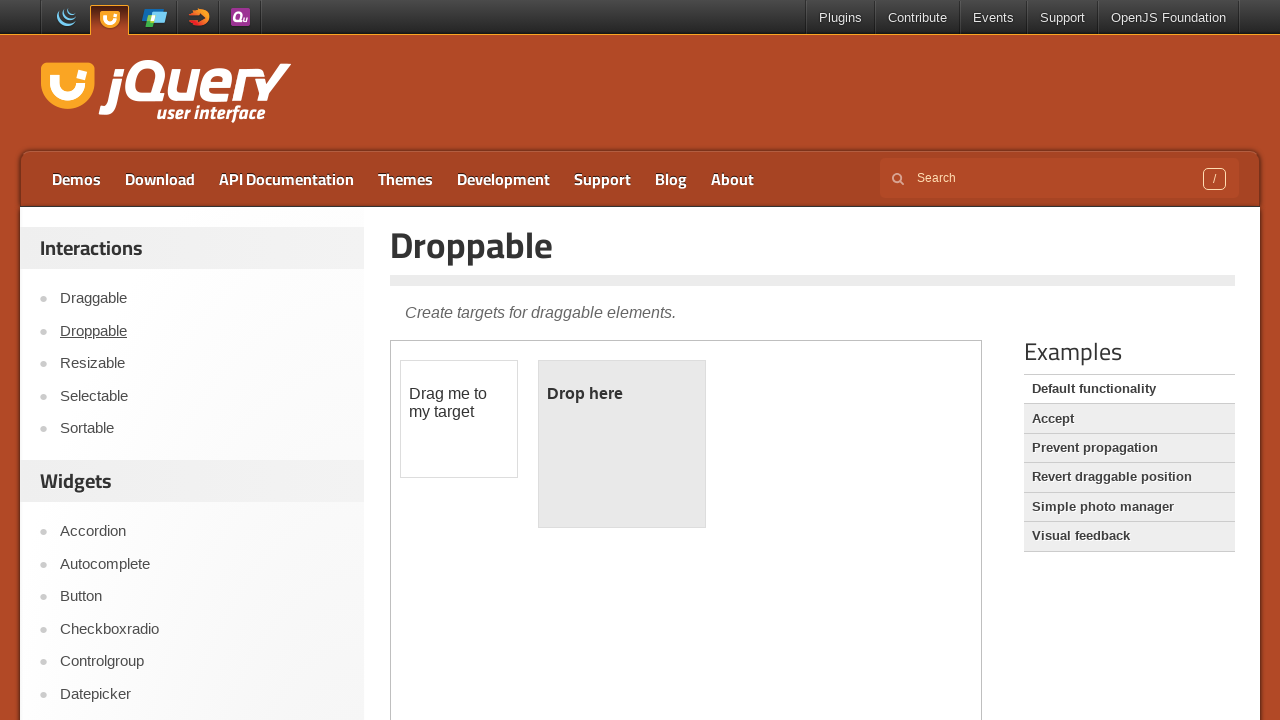

Located draggable element
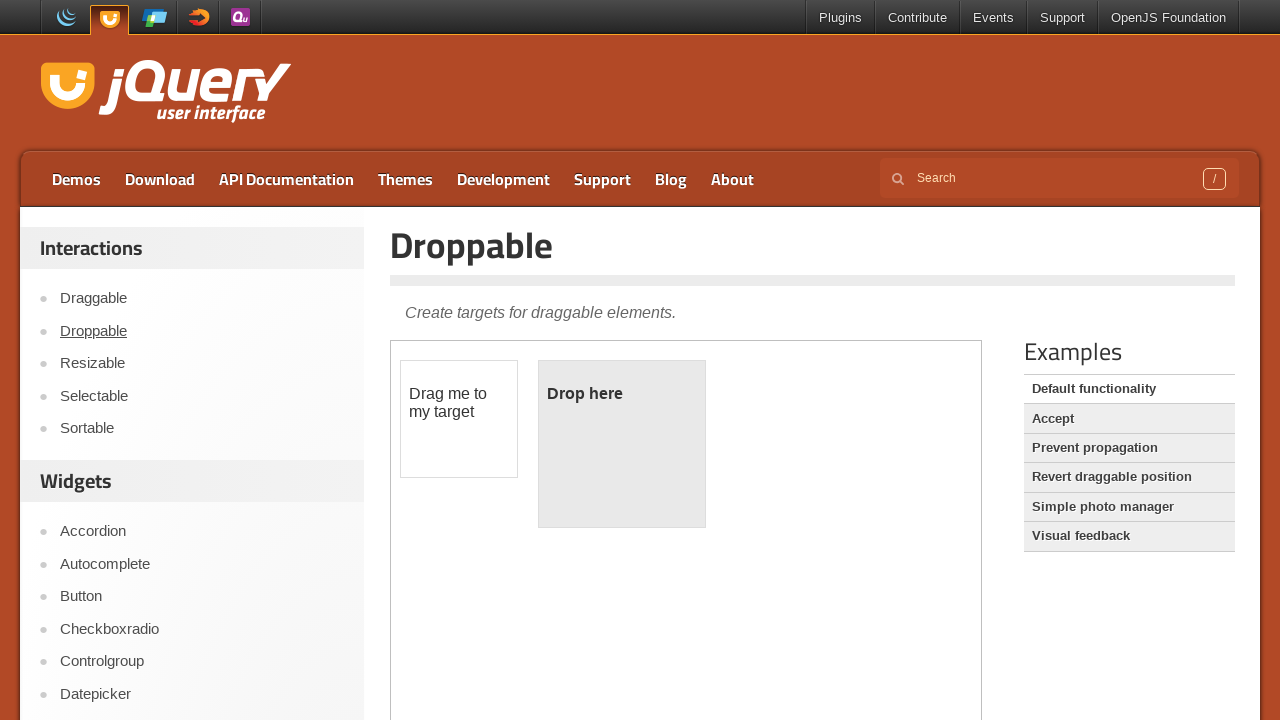

Located droppable target area
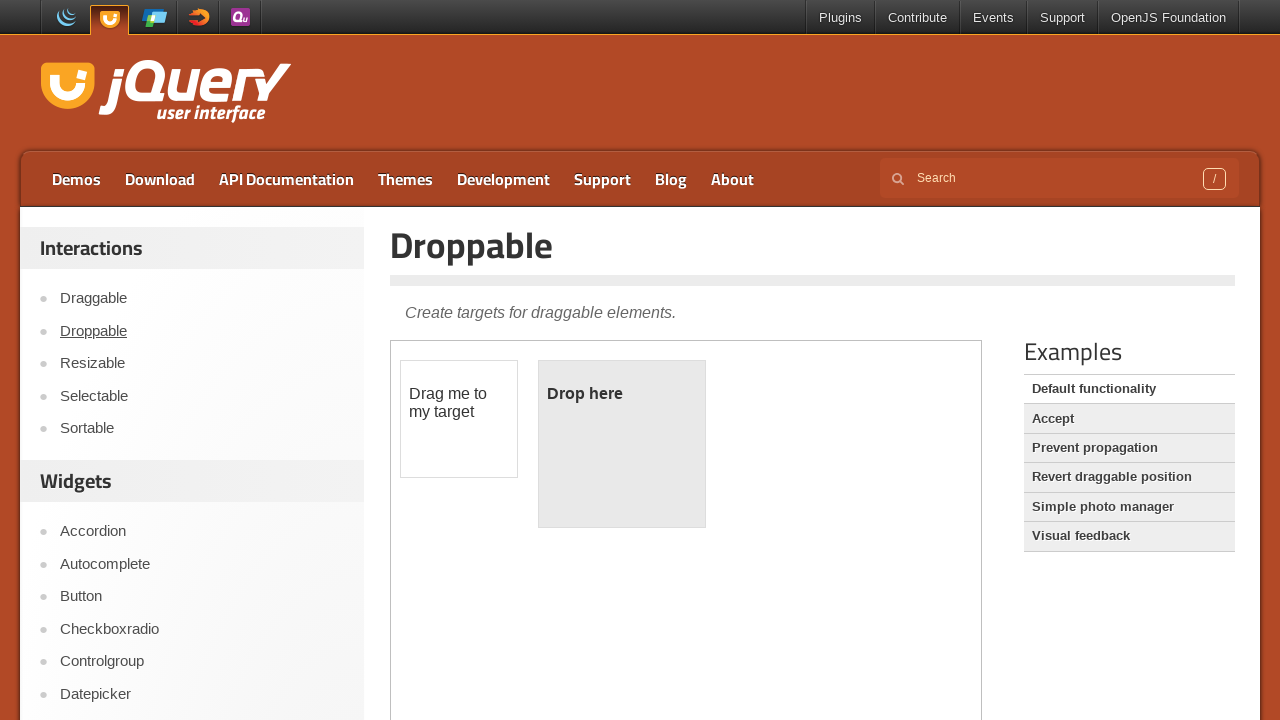

Dragged and dropped draggable element onto droppable area at (622, 444)
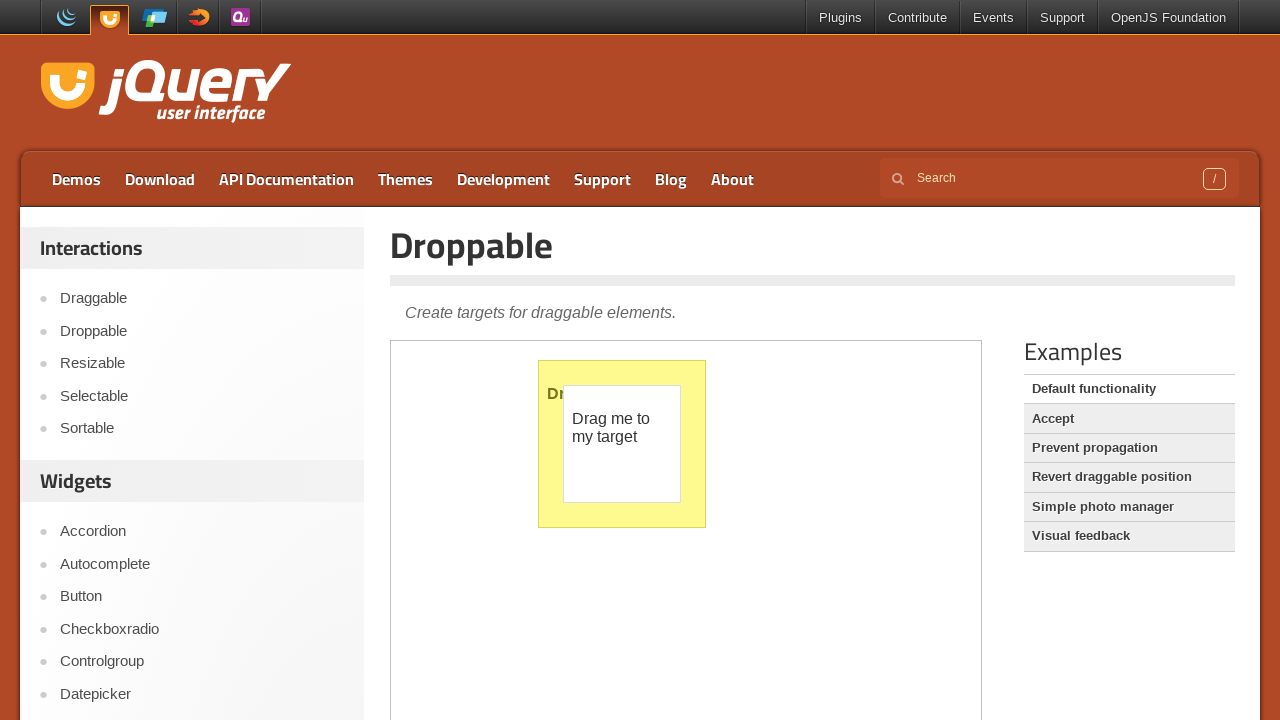

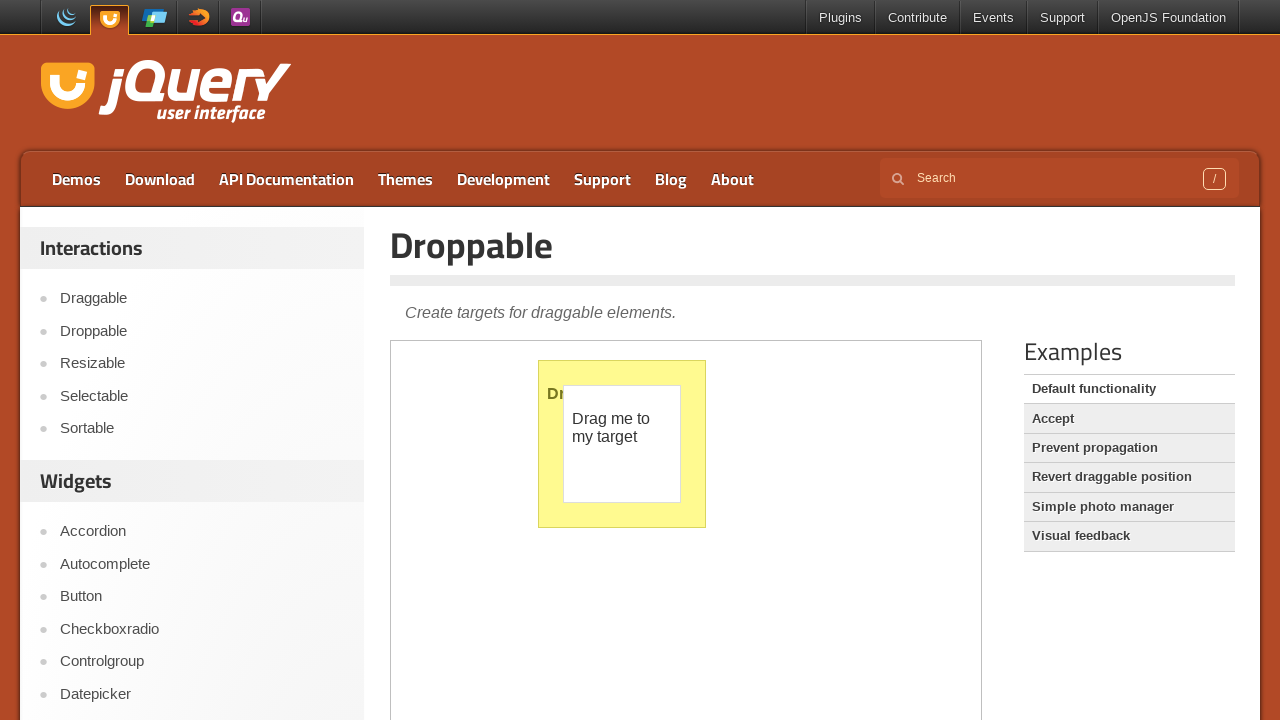